Sorts products by price high to low and verifies the order is correct

Starting URL: https://www.saucedemo.com

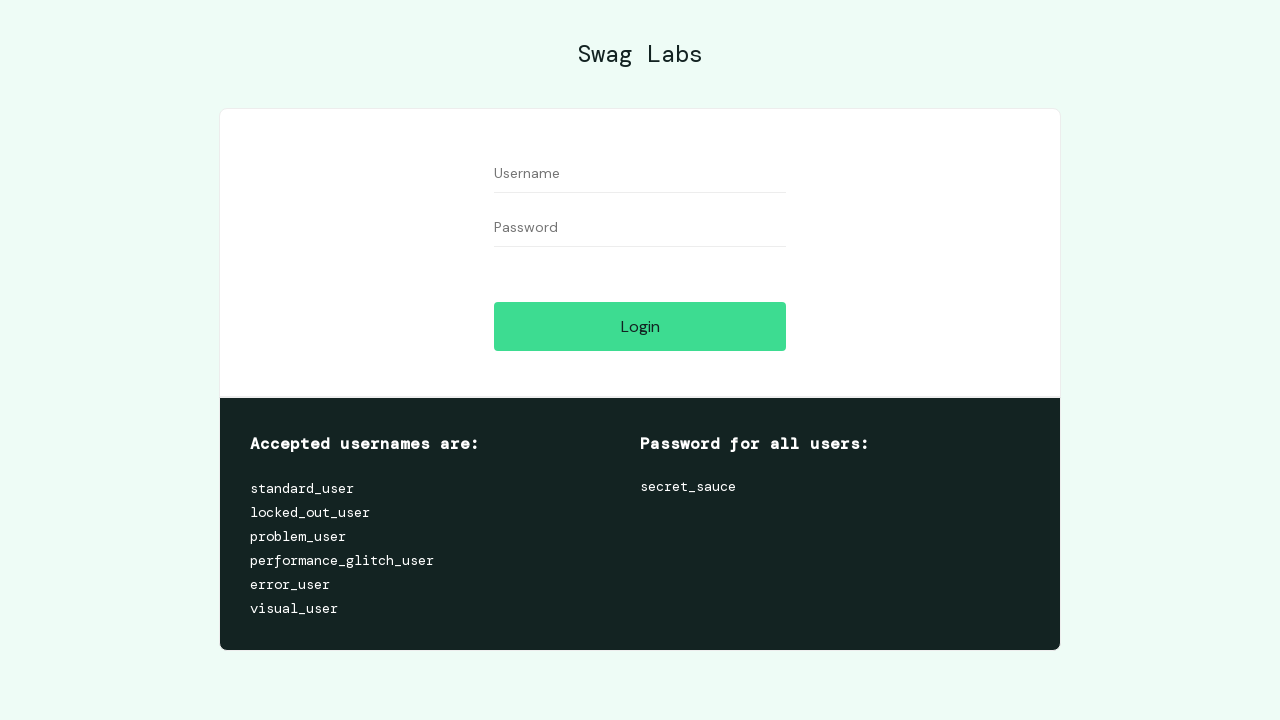

Filled username field with 'standard_user' on #user-name
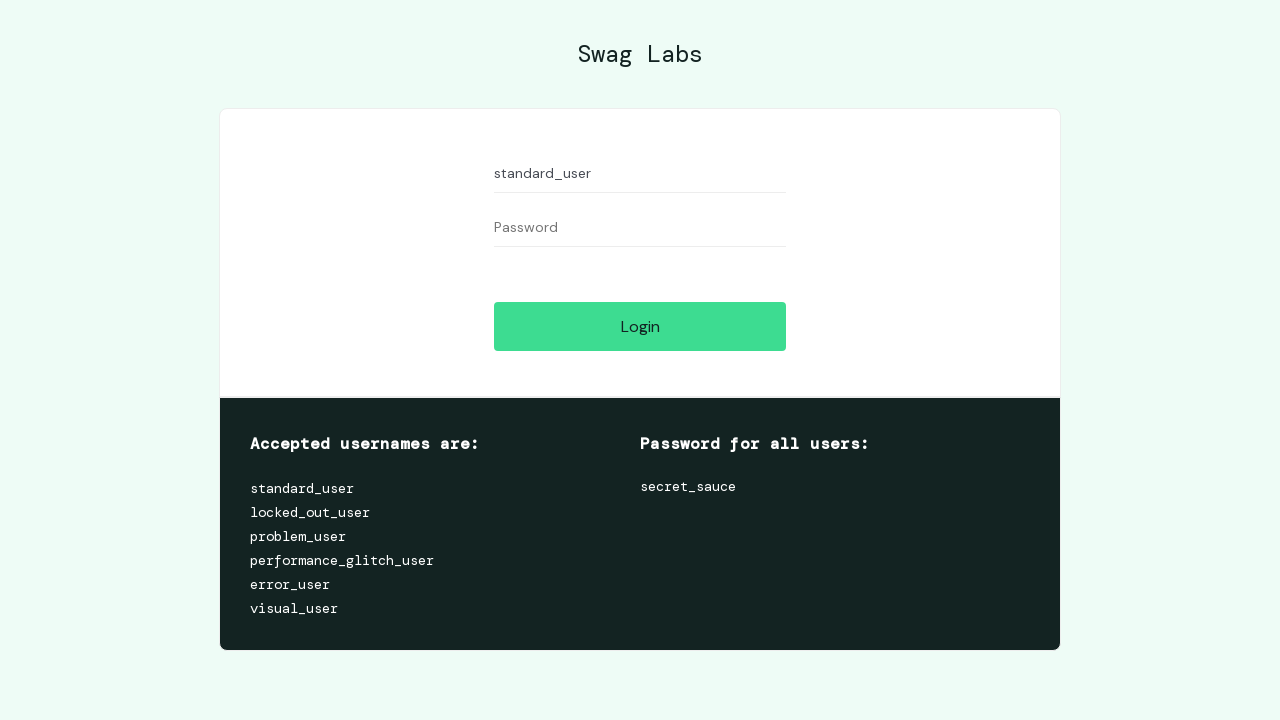

Filled password field with 'secret_sauce' on #password
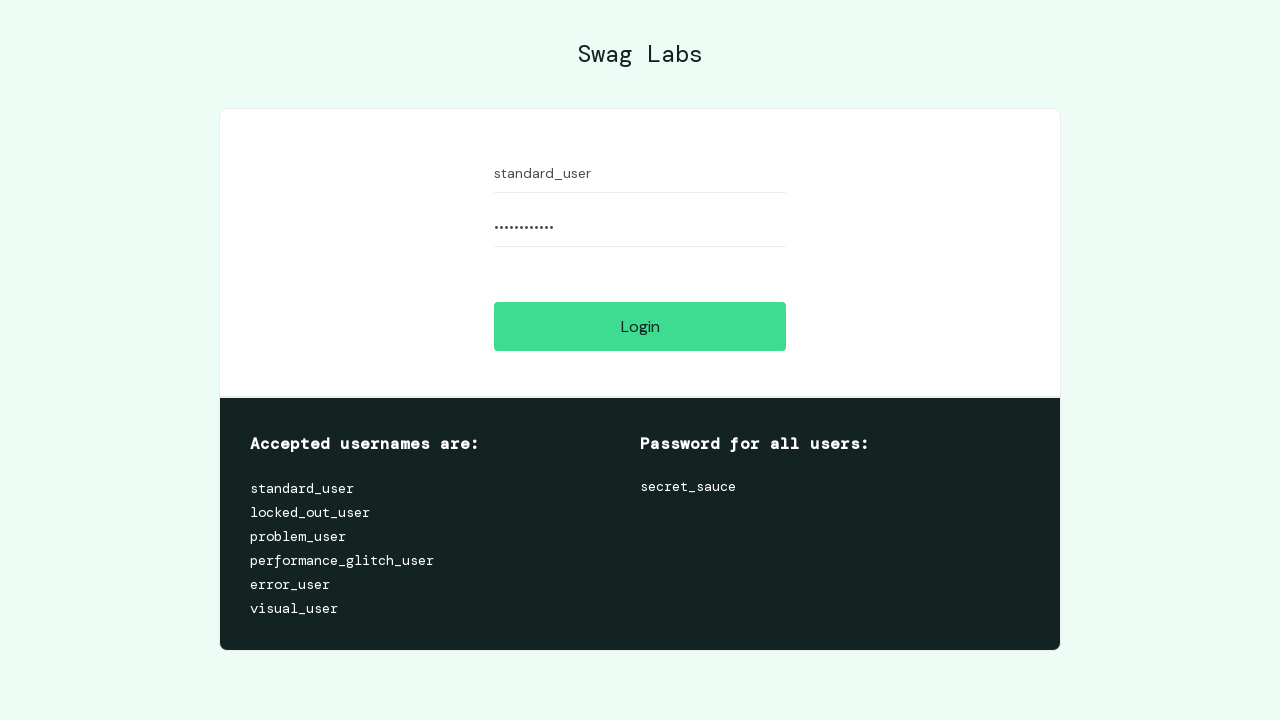

Clicked login button at (640, 326) on #login-button
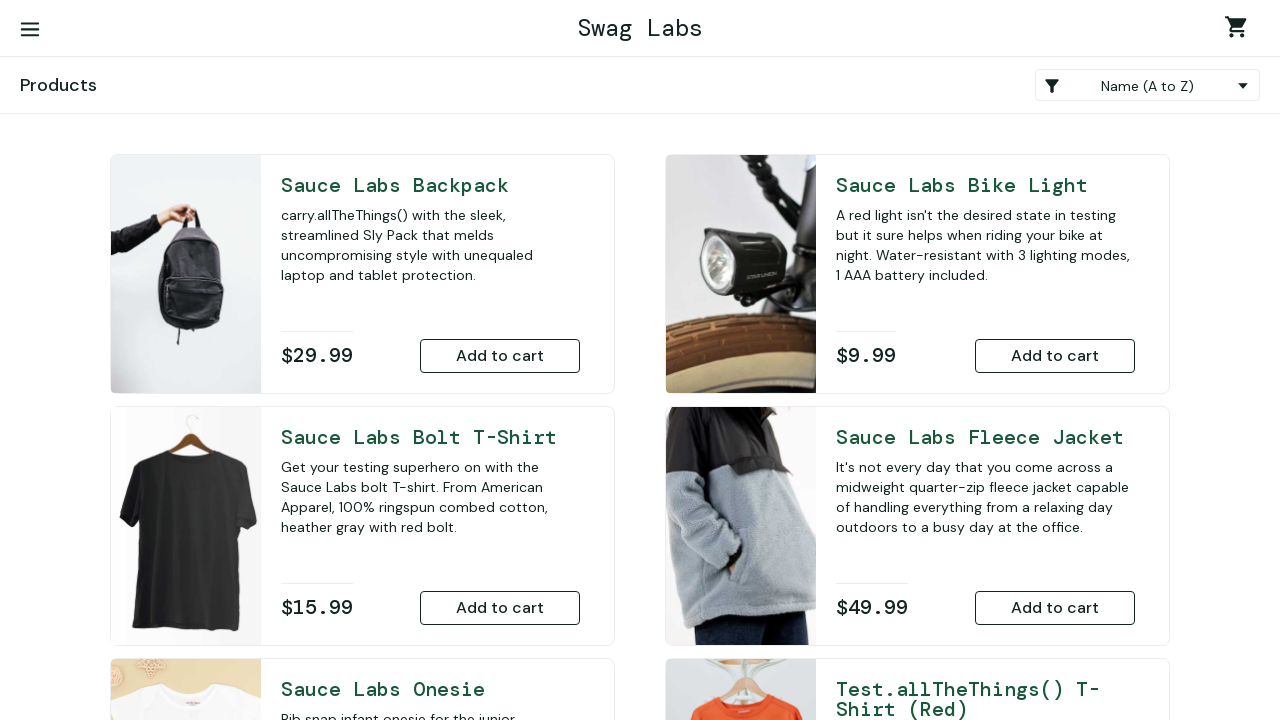

Selected 'Price (high to low)' sort option on .product_sort_container
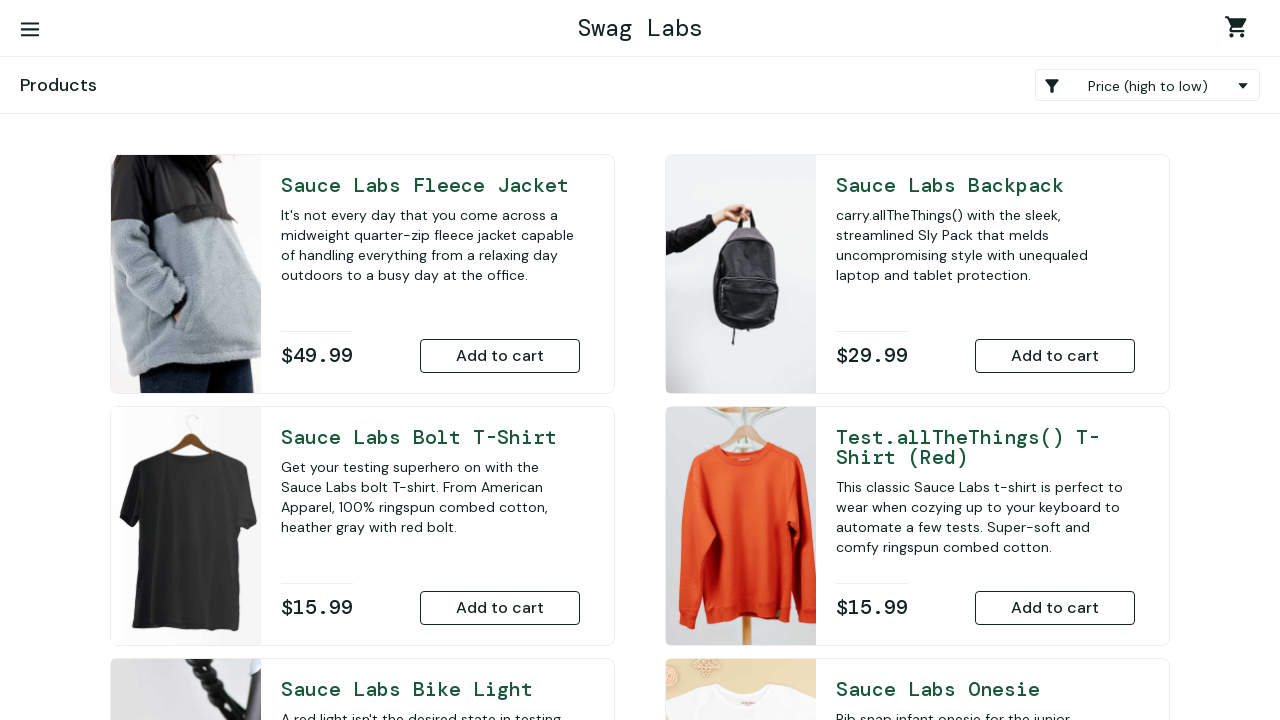

Waited 500ms for products to reorder
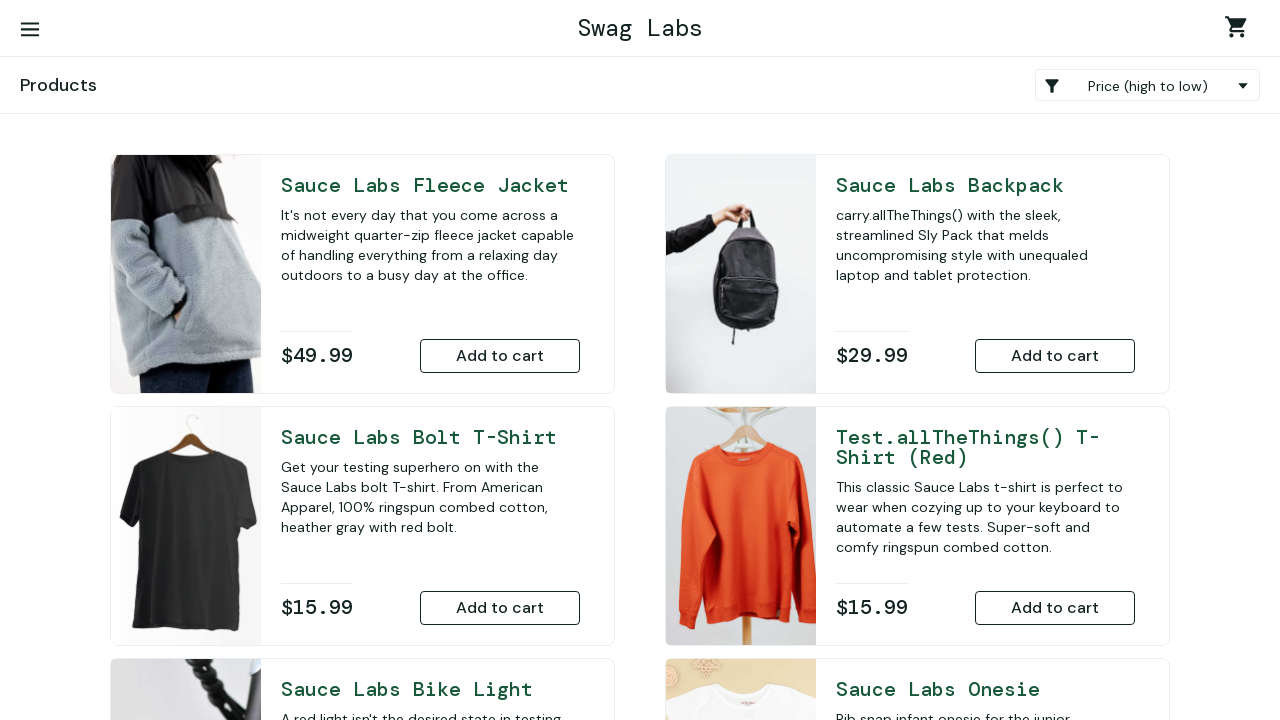

Located all price elements on page
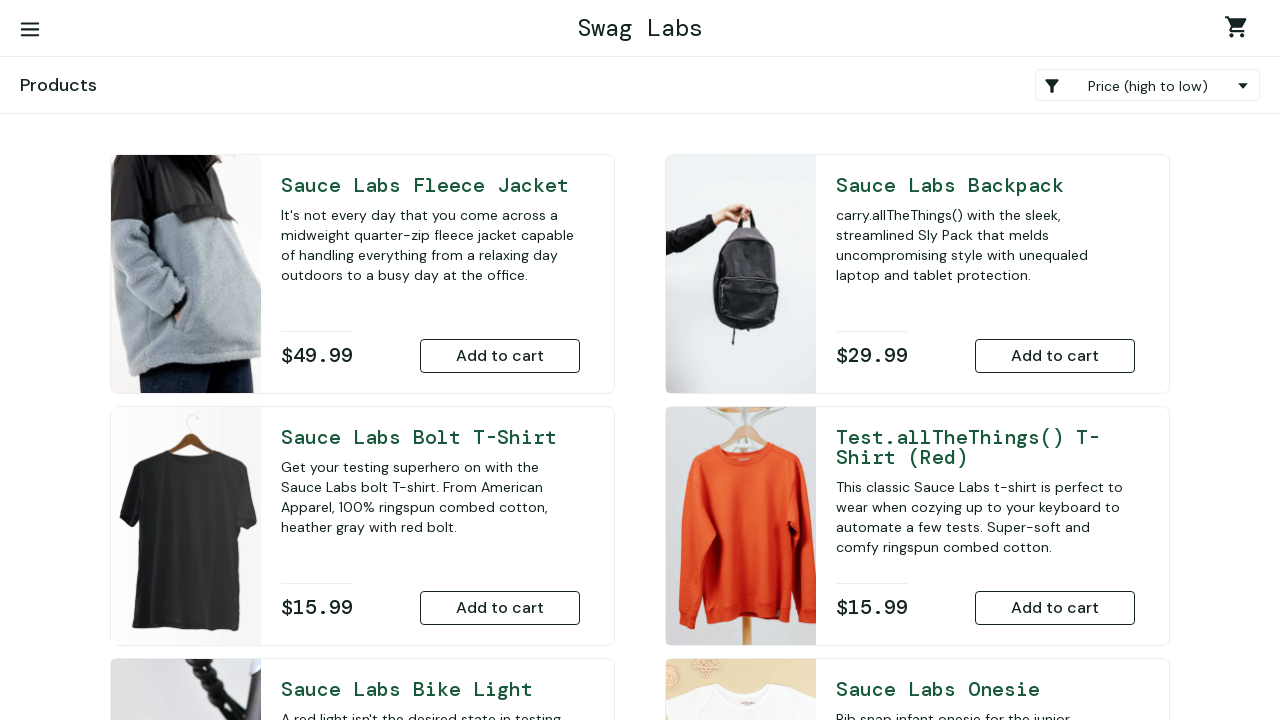

Extracted 6 prices from product list
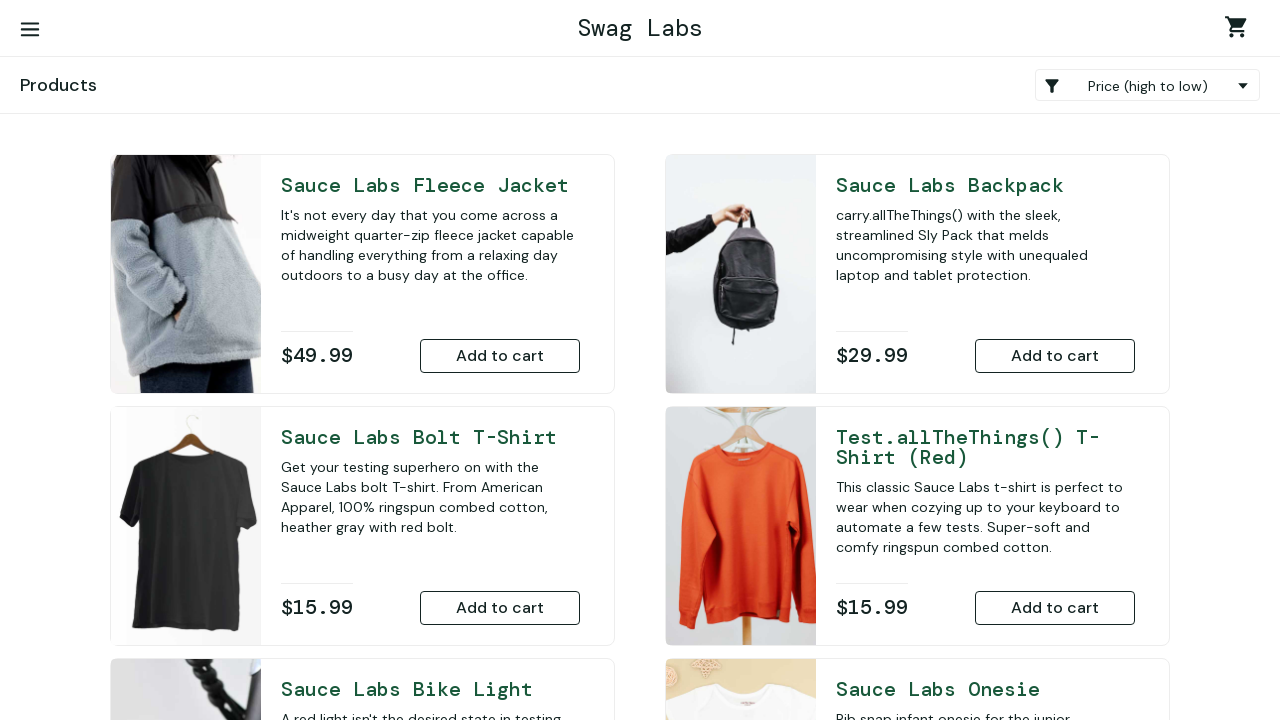

Verified all prices are in descending order (high to low)
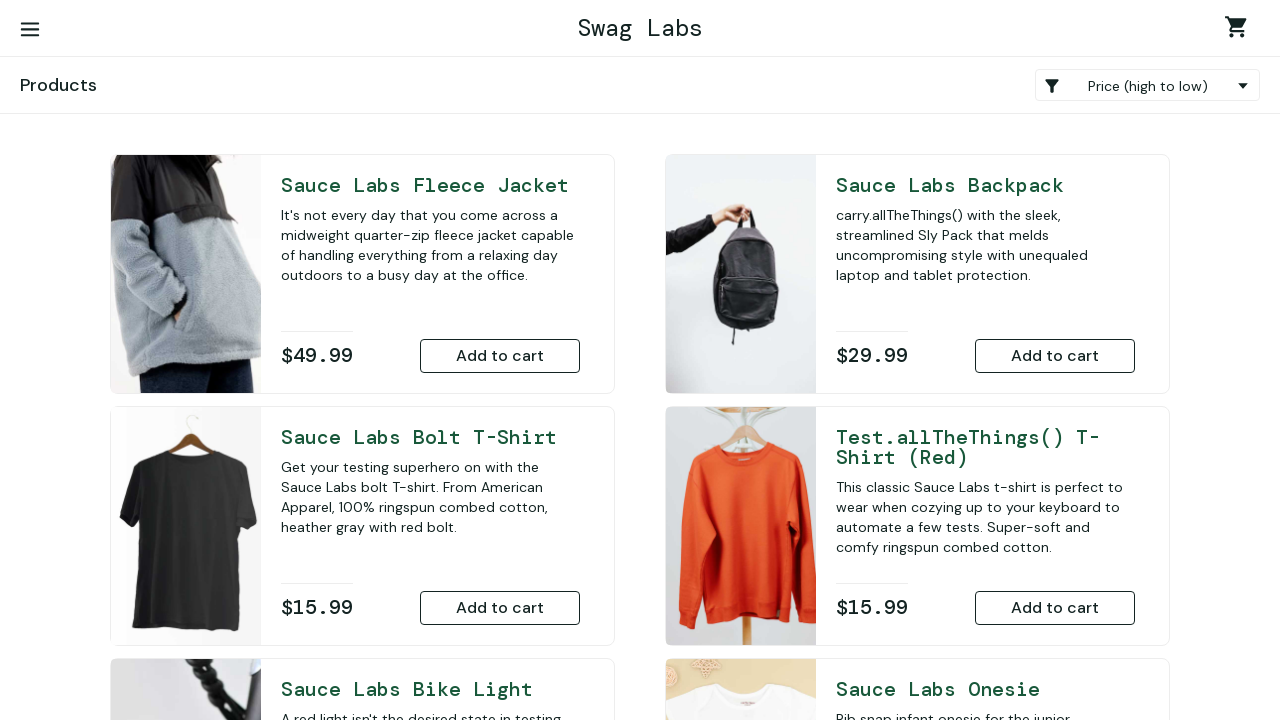

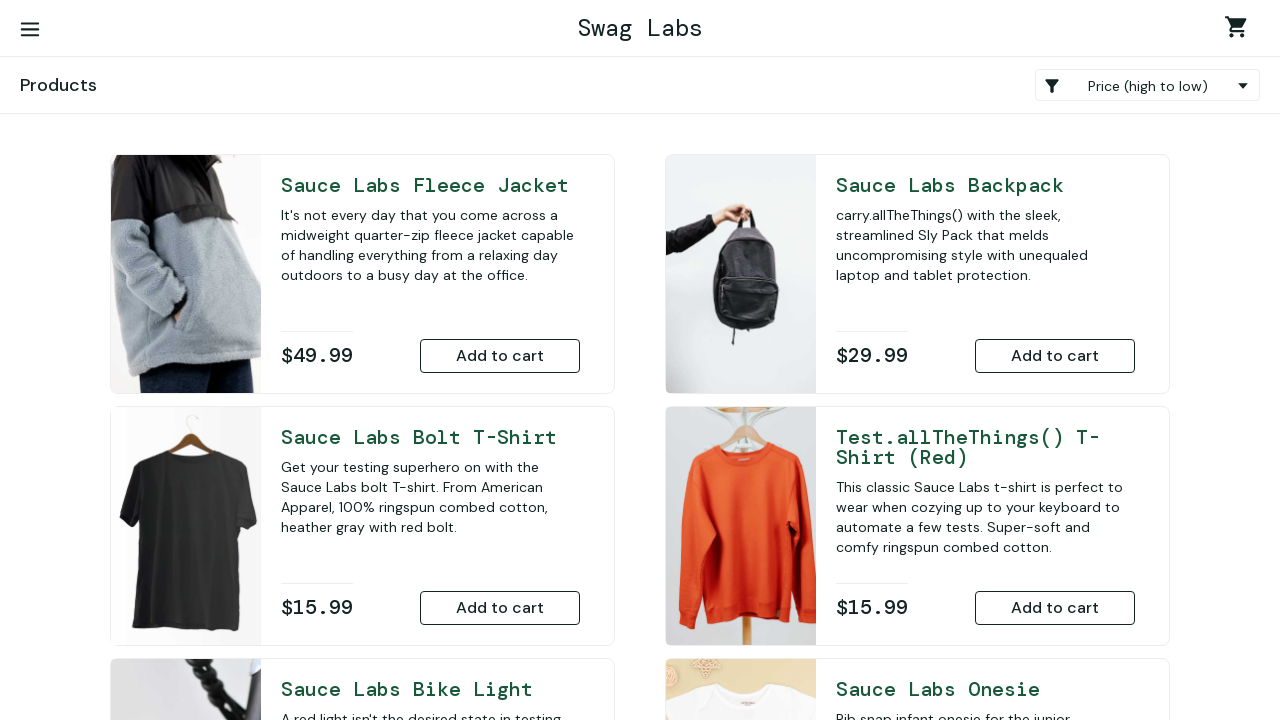